Tests text box form by filling in name, email, current address, and permanent address fields, then submitting and verifying the output

Starting URL: https://demoqa.com/text-box

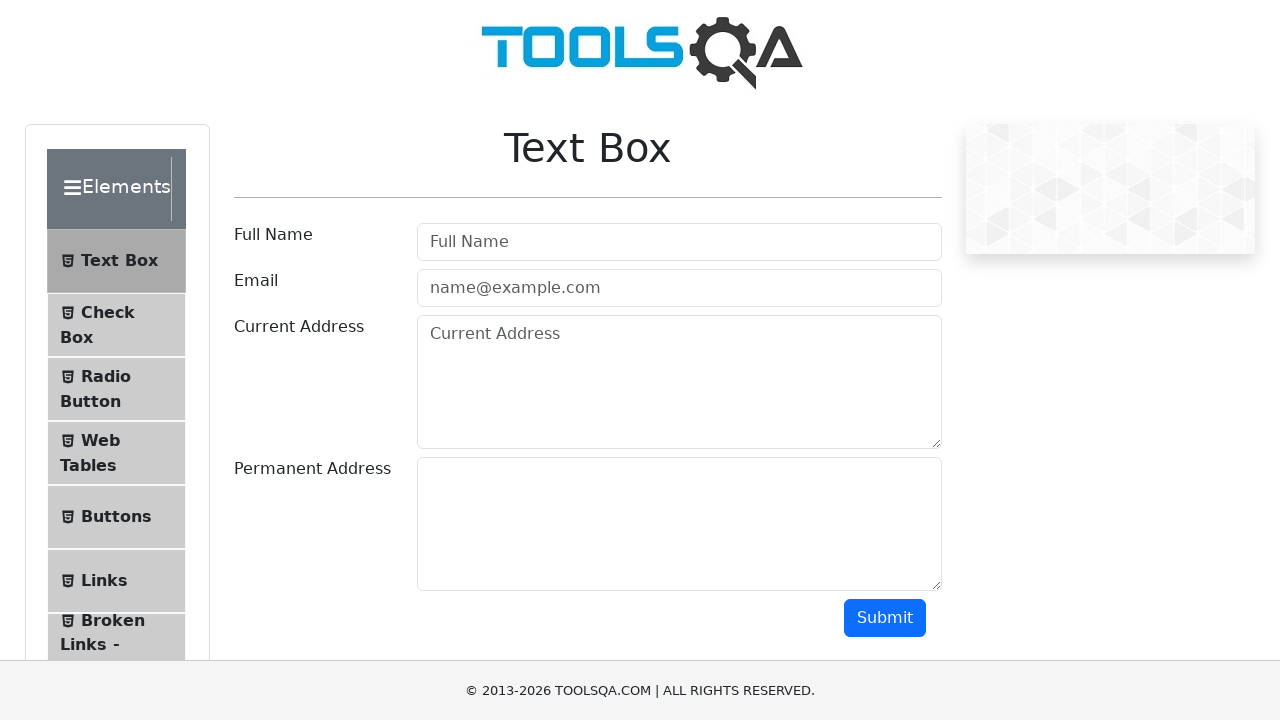

Filled name field with 'Random Name' on #userName
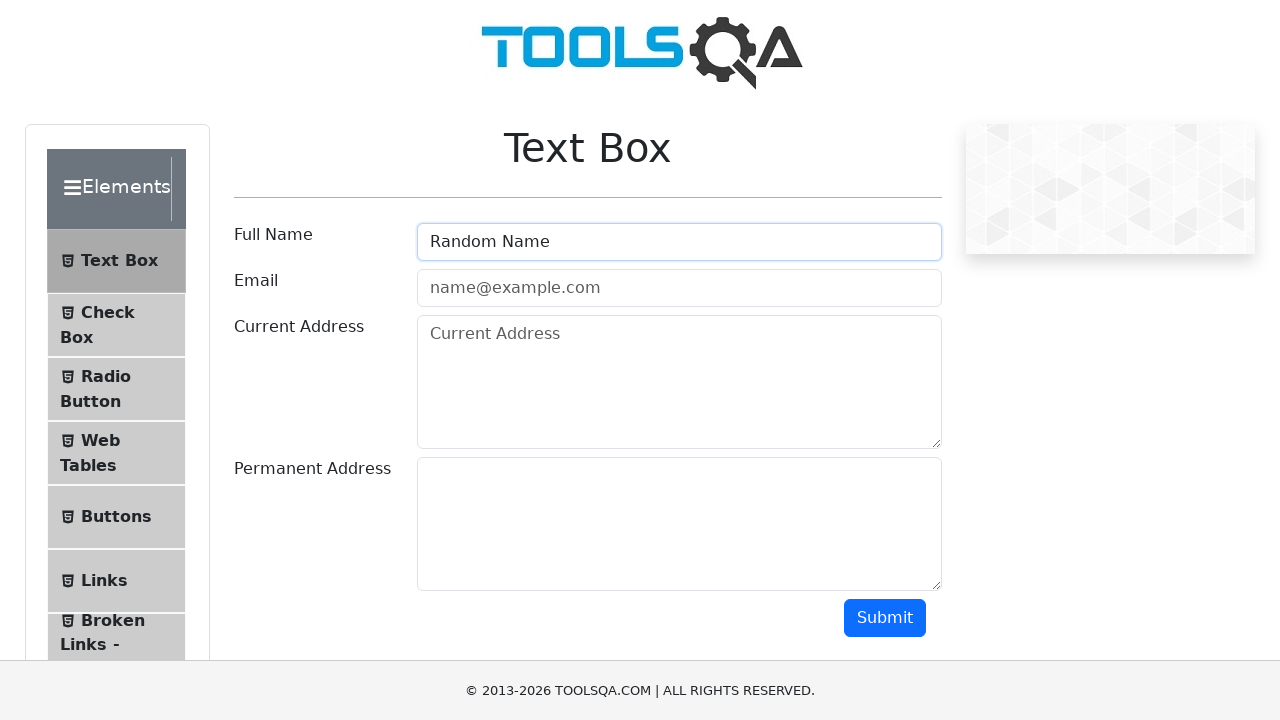

Filled email field with 'random@email.com' on #userEmail
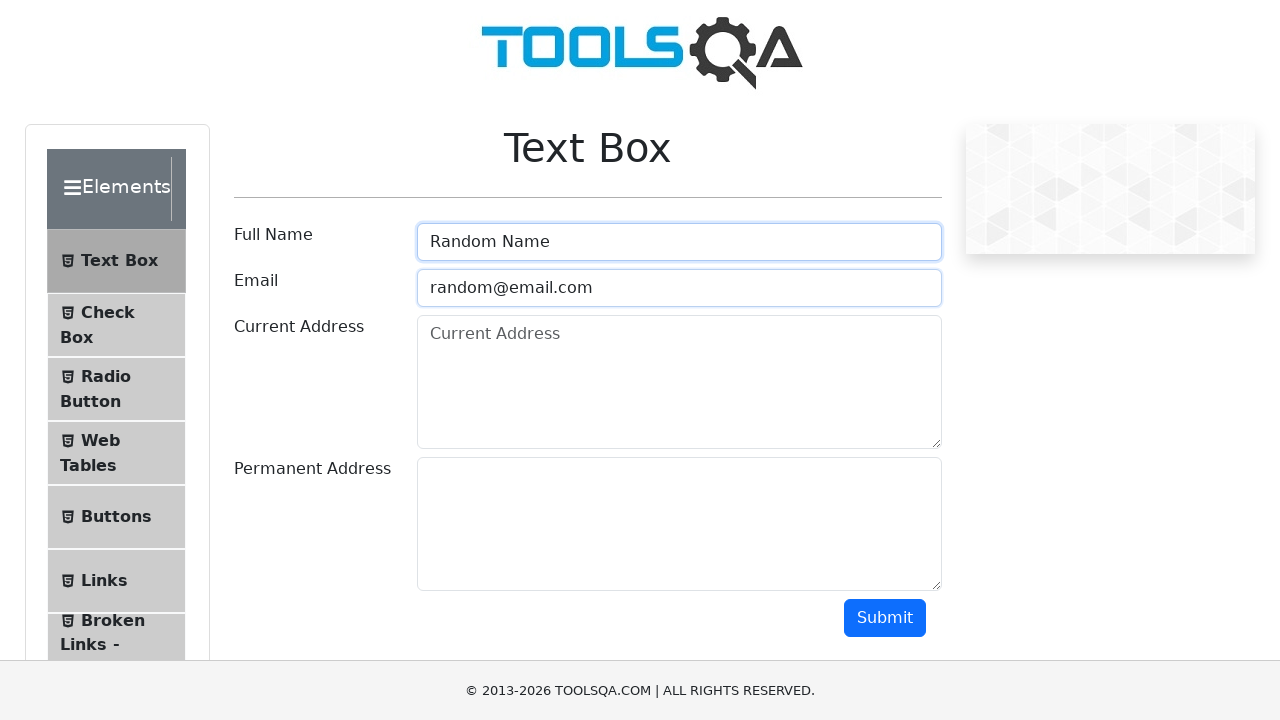

Filled current address field with 'Random City and Street' on #currentAddress
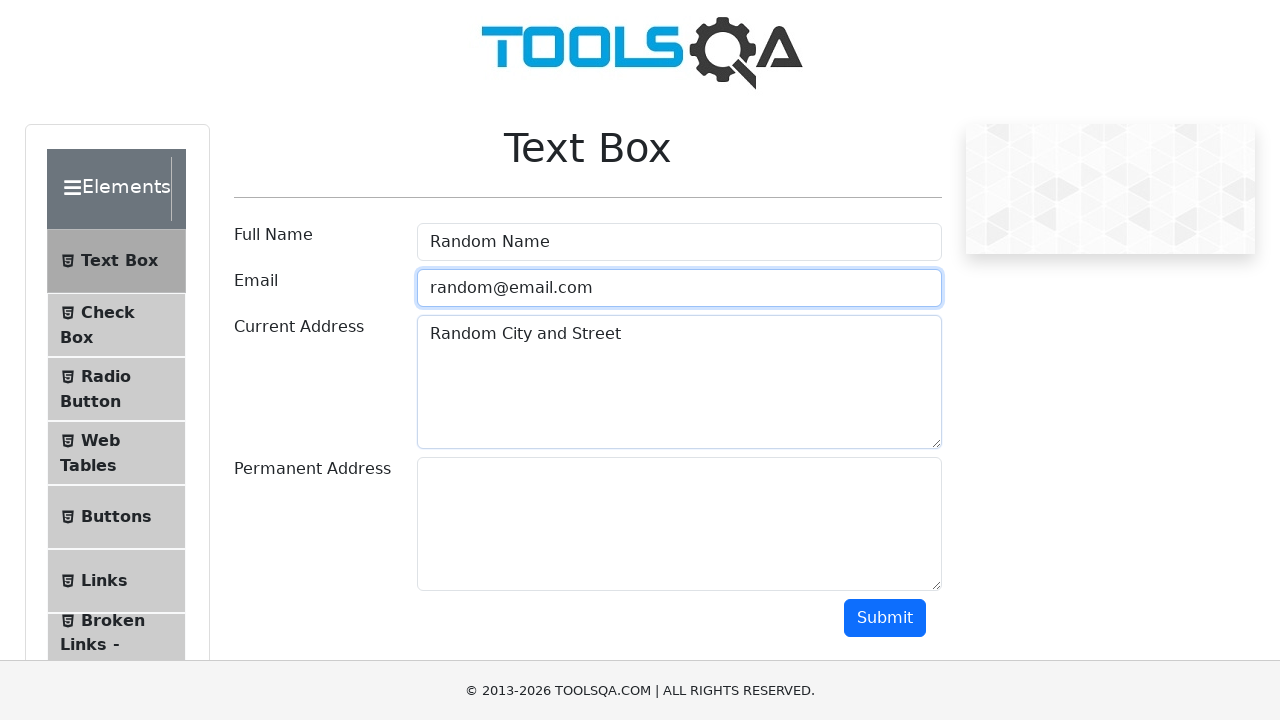

Filled permanent address field with 'Less Random City and Street' on #permanentAddress
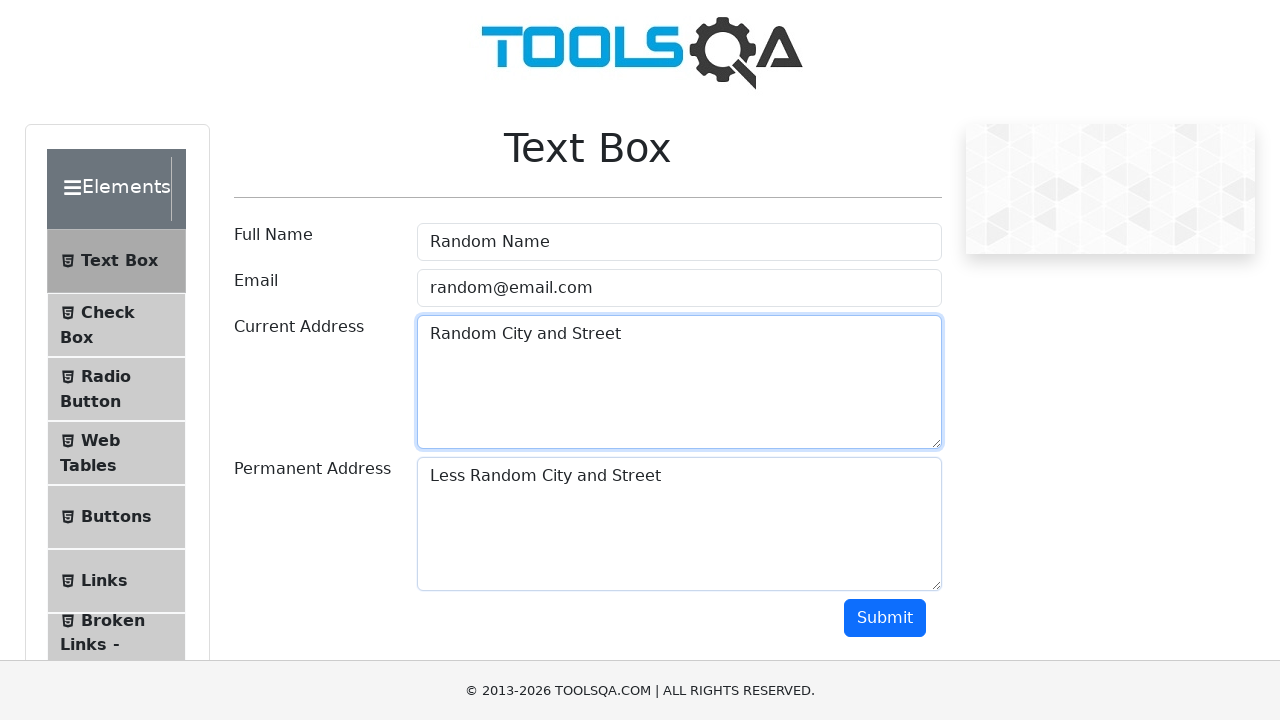

Located submit button
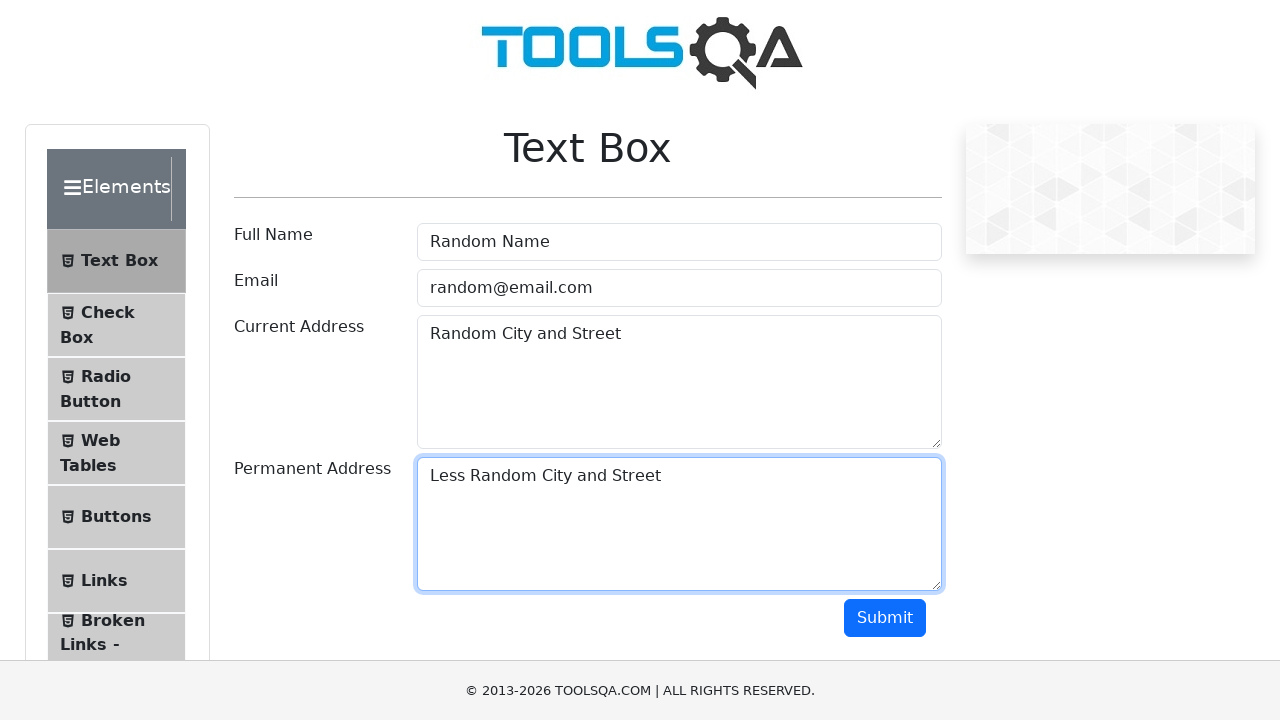

Scrolled submit button into view
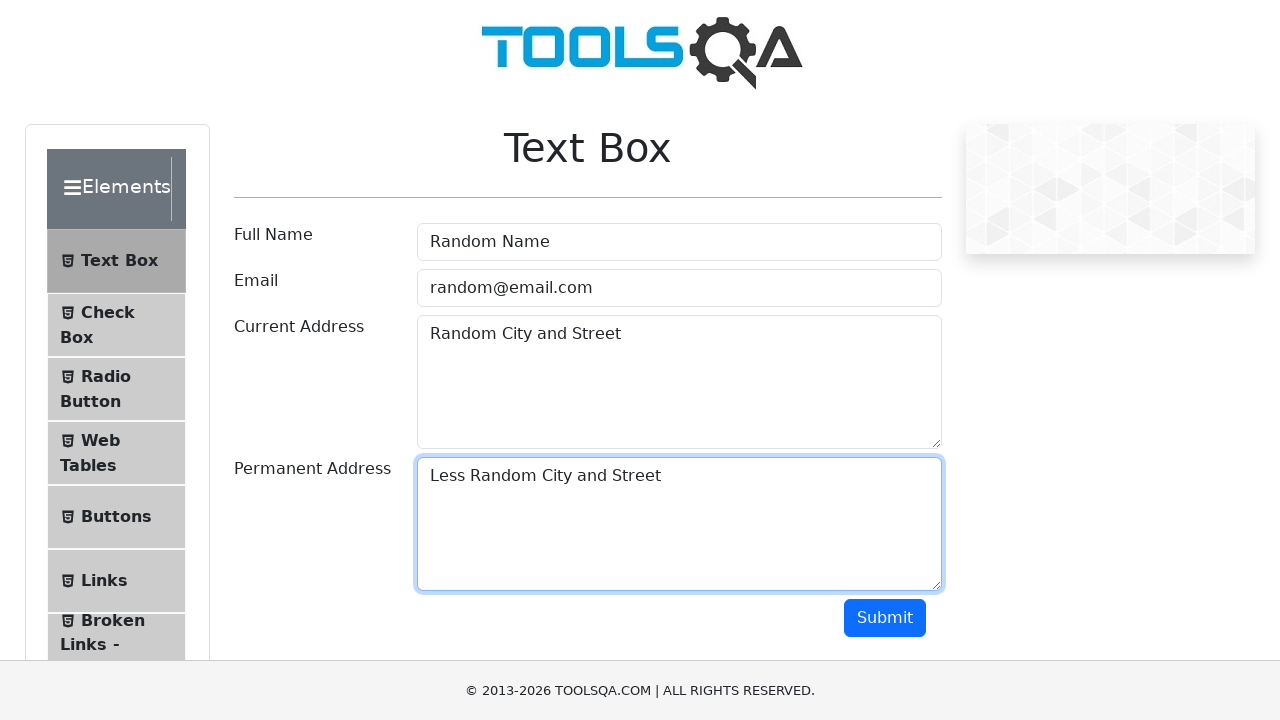

Clicked submit button to submit text box form at (885, 618) on #submit
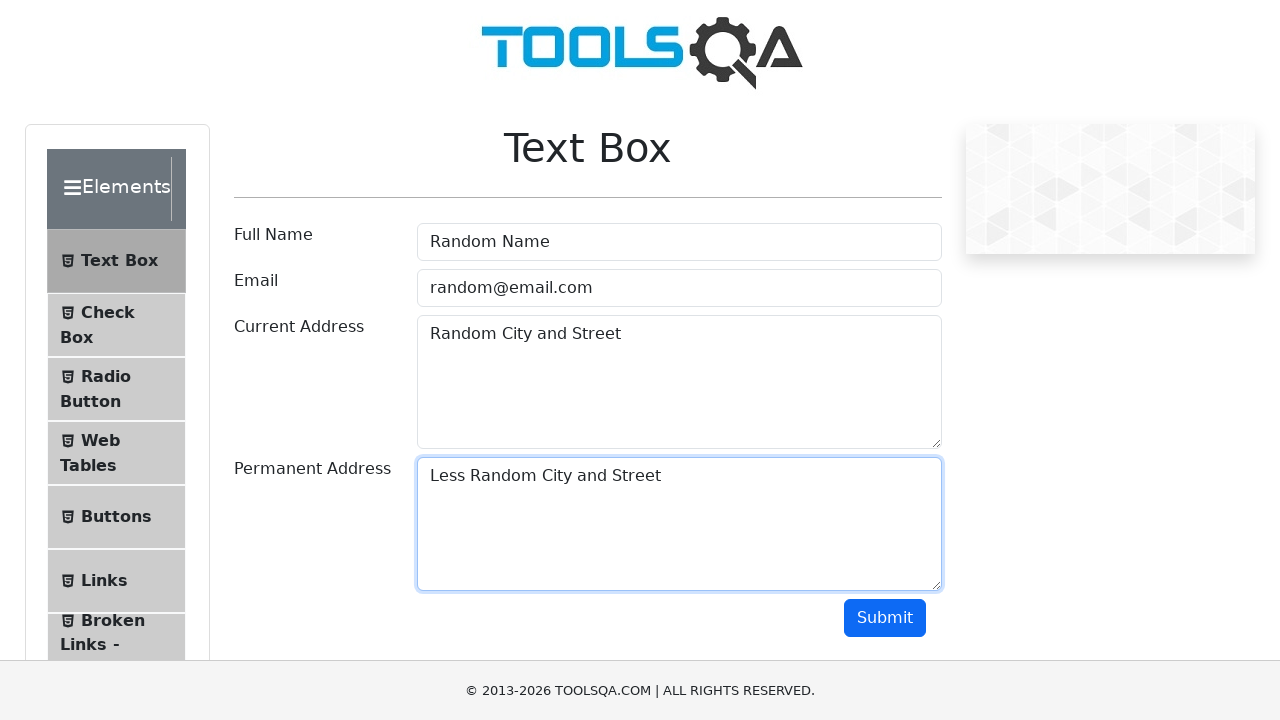

Form output appeared on page
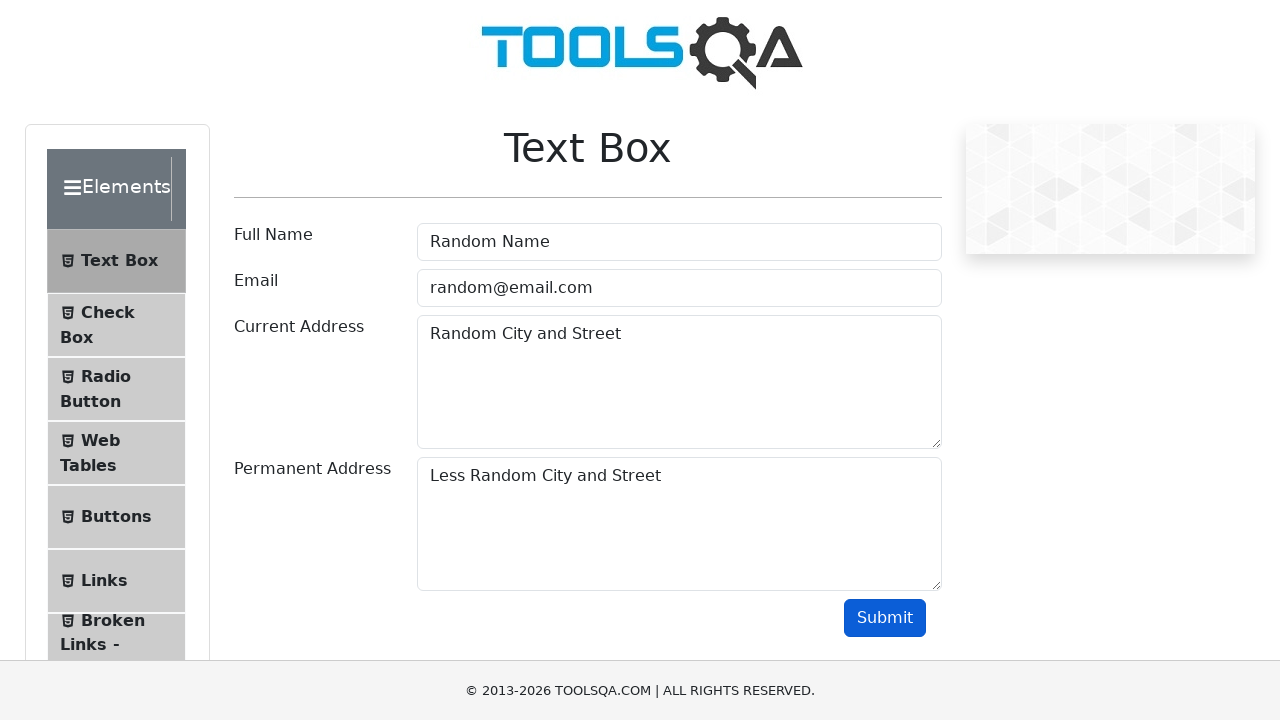

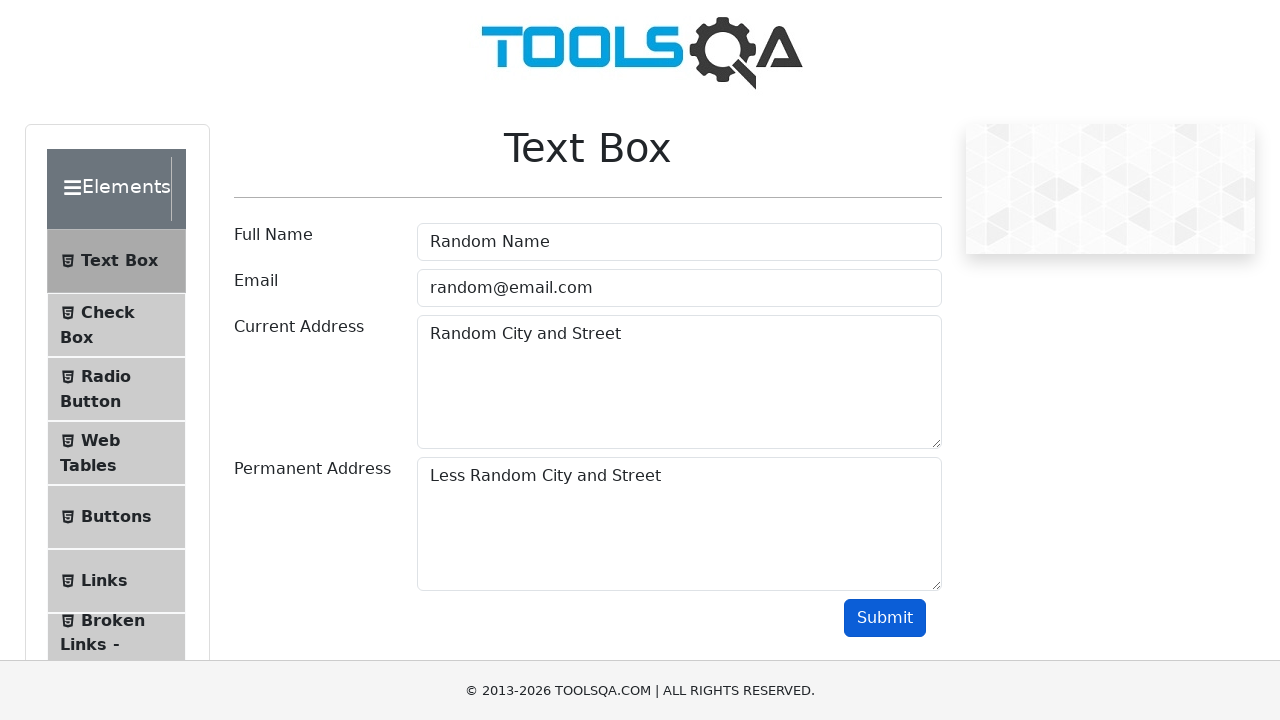